Tests unmarking items as complete by unchecking their checkboxes

Starting URL: https://demo.playwright.dev/todomvc

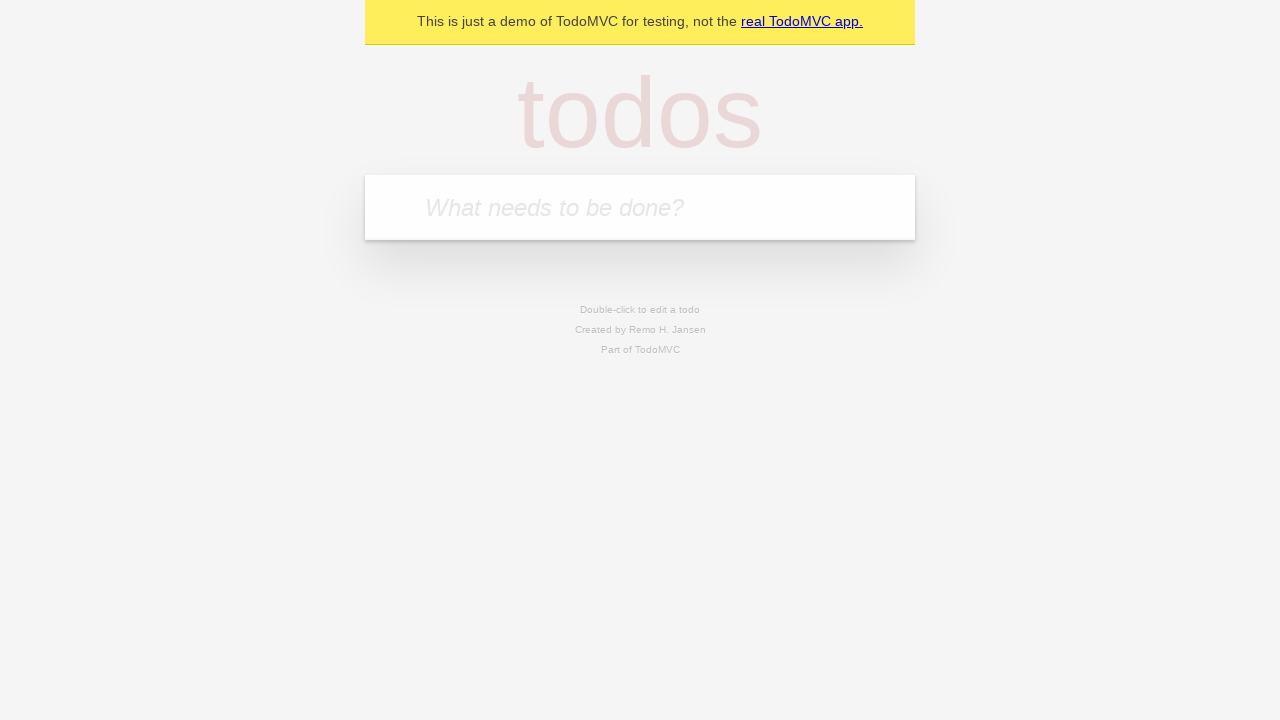

Filled todo input with 'buy some cheese' on internal:attr=[placeholder="What needs to be done?"i]
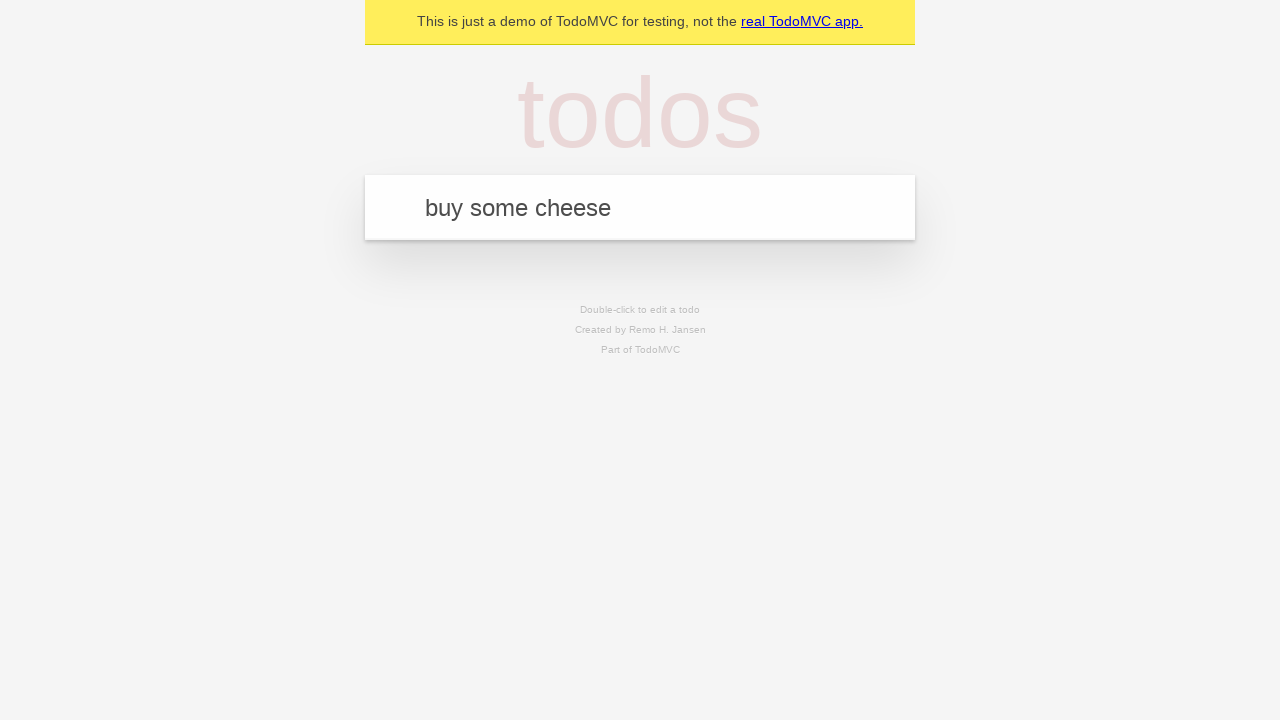

Pressed Enter to create first todo item on internal:attr=[placeholder="What needs to be done?"i]
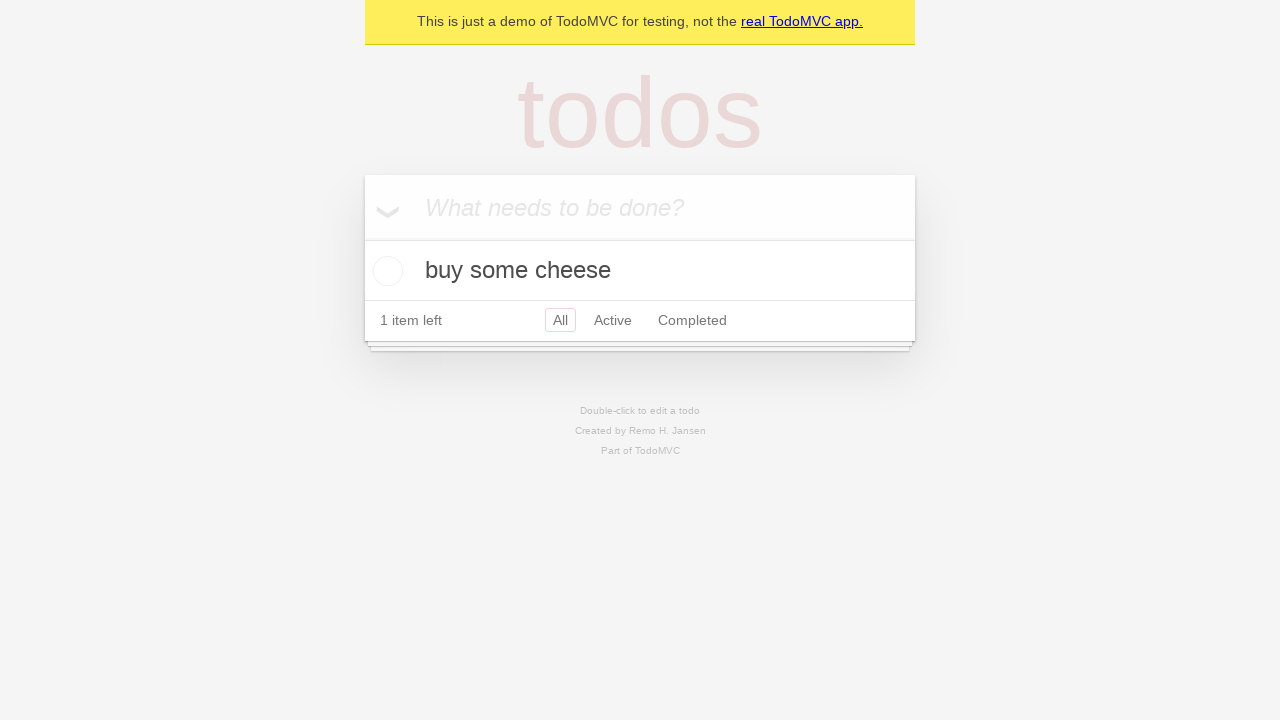

Filled todo input with 'feed the cat' on internal:attr=[placeholder="What needs to be done?"i]
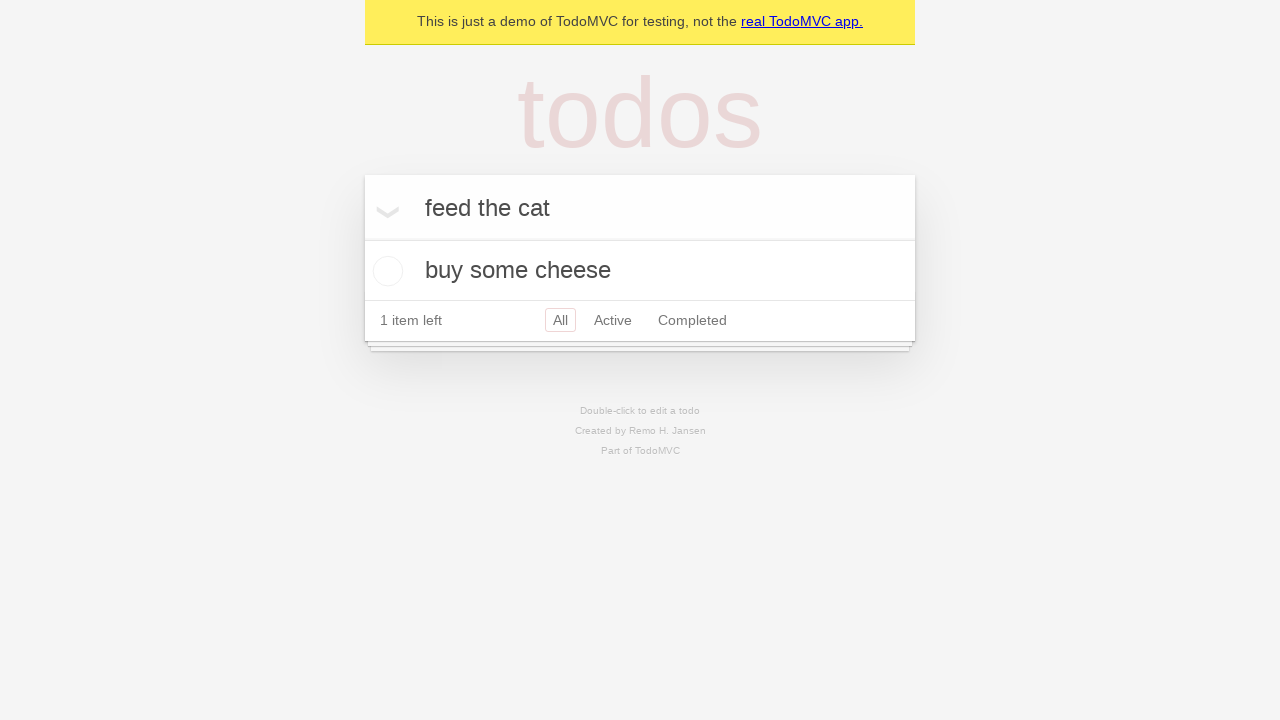

Pressed Enter to create second todo item on internal:attr=[placeholder="What needs to be done?"i]
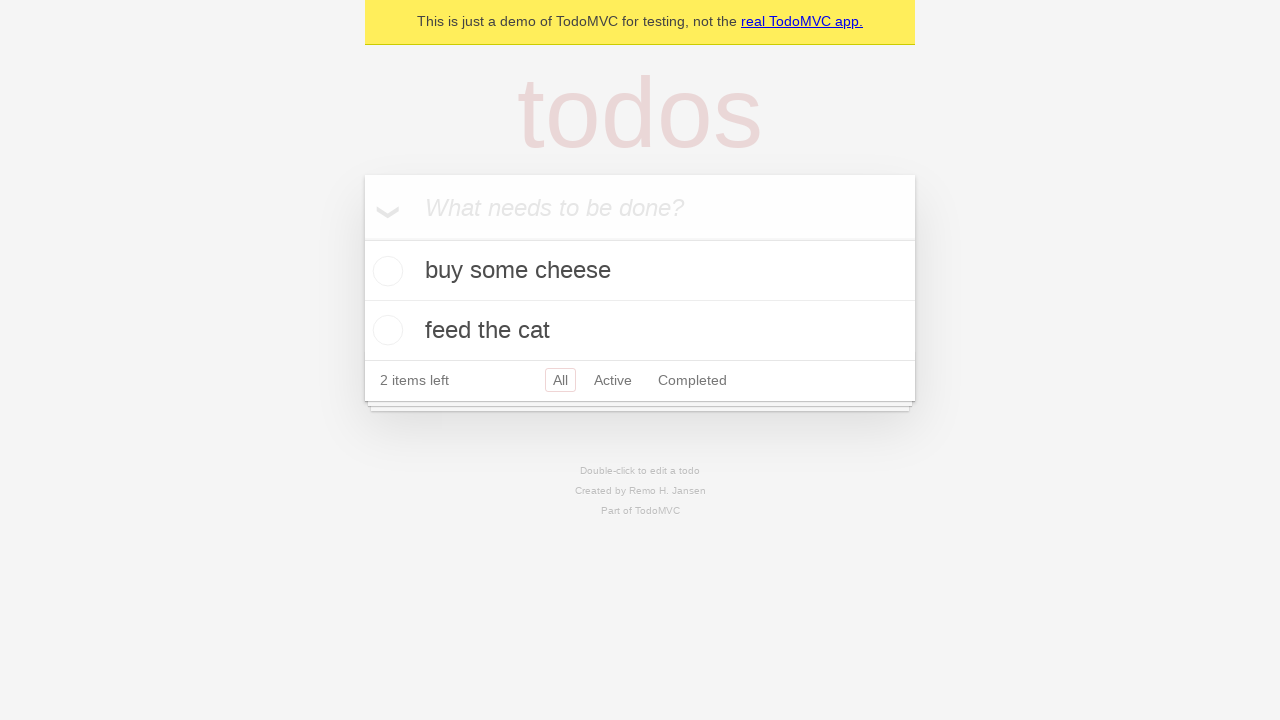

Checked the first todo item to mark it as complete at (385, 271) on internal:testid=[data-testid="todo-item"s] >> nth=0 >> internal:role=checkbox
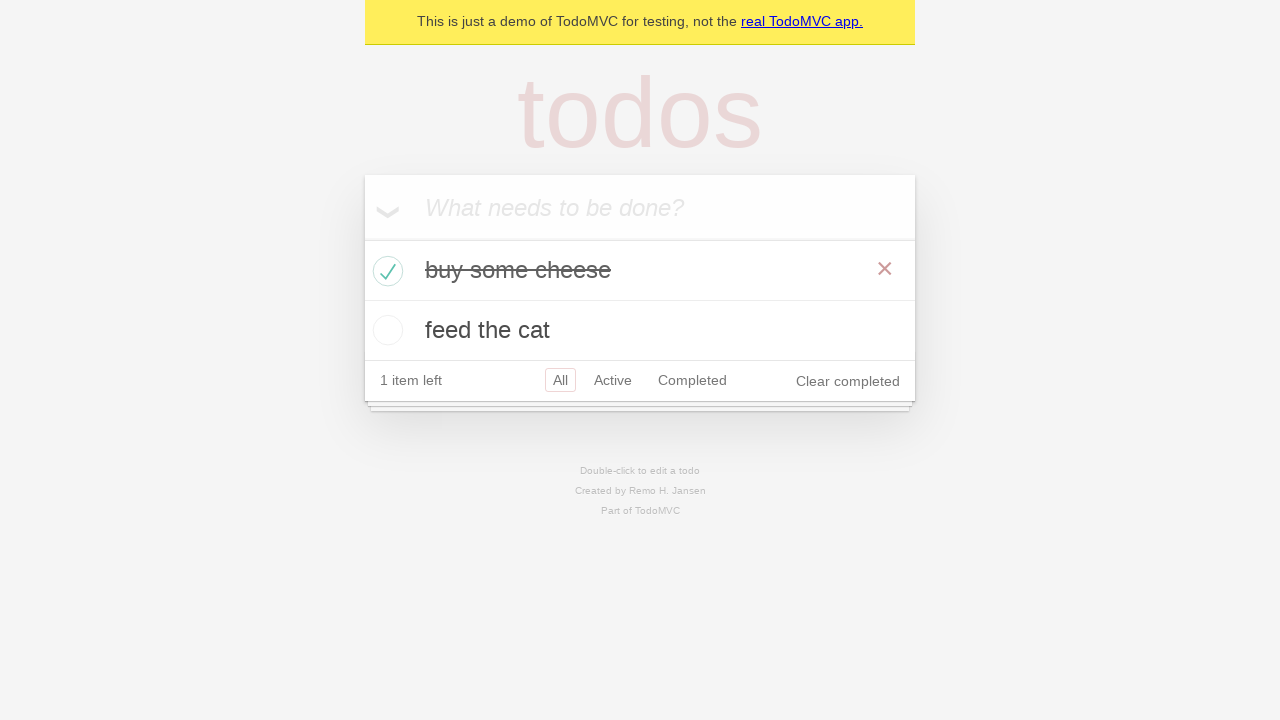

Unchecked the first todo item to mark it as incomplete at (385, 271) on internal:testid=[data-testid="todo-item"s] >> nth=0 >> internal:role=checkbox
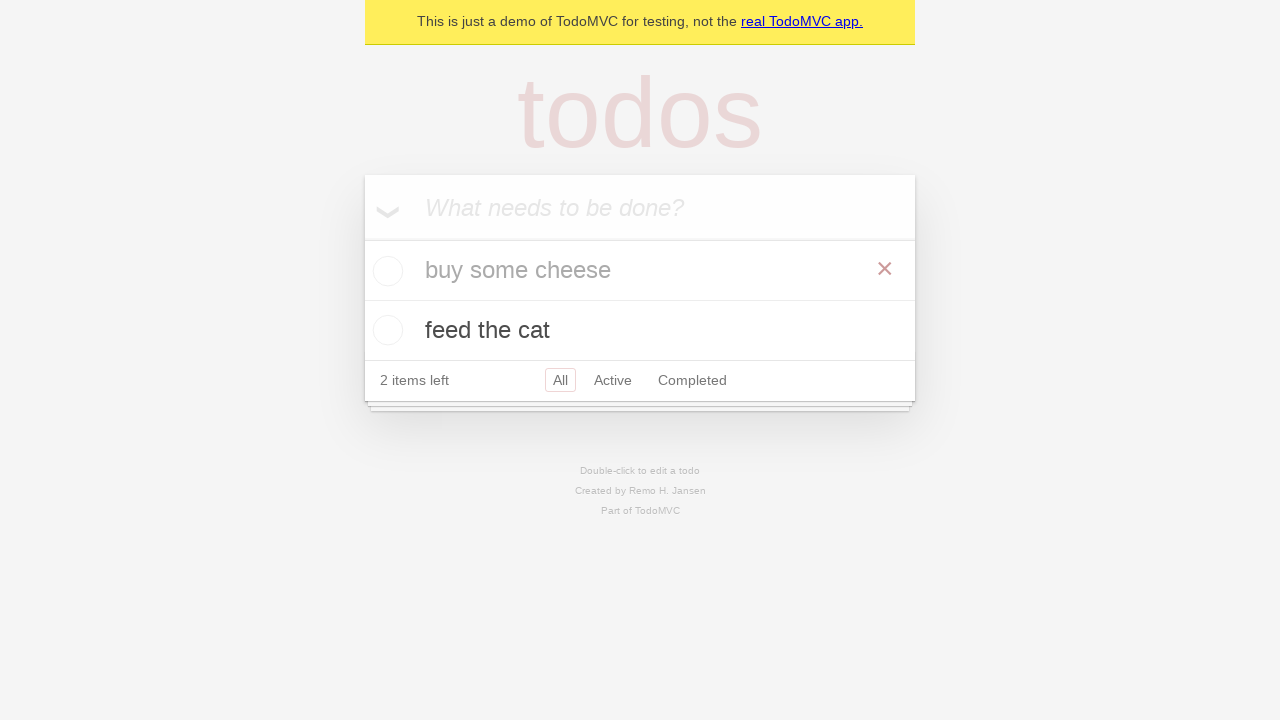

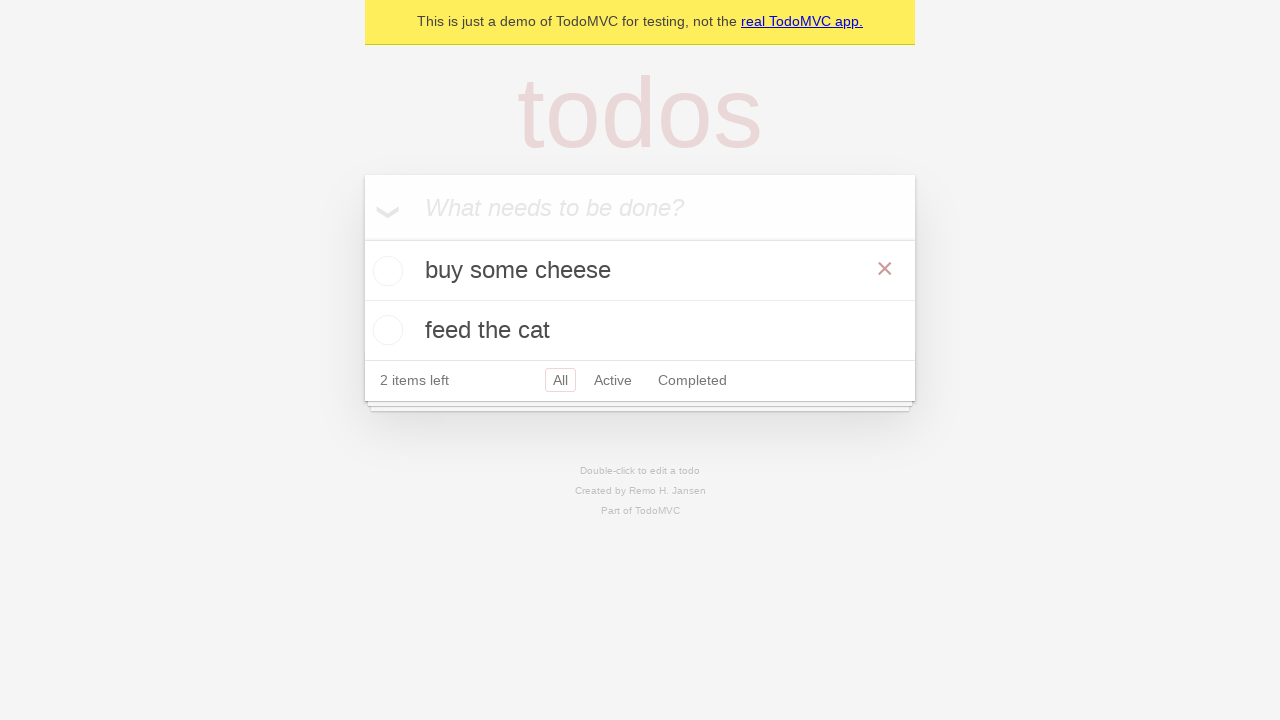